Tests single dropdown selection functionality by selecting options using three different methods: by index, by value, and by visible text on a practice page.

Starting URL: https://www.letskodeit.com/practice

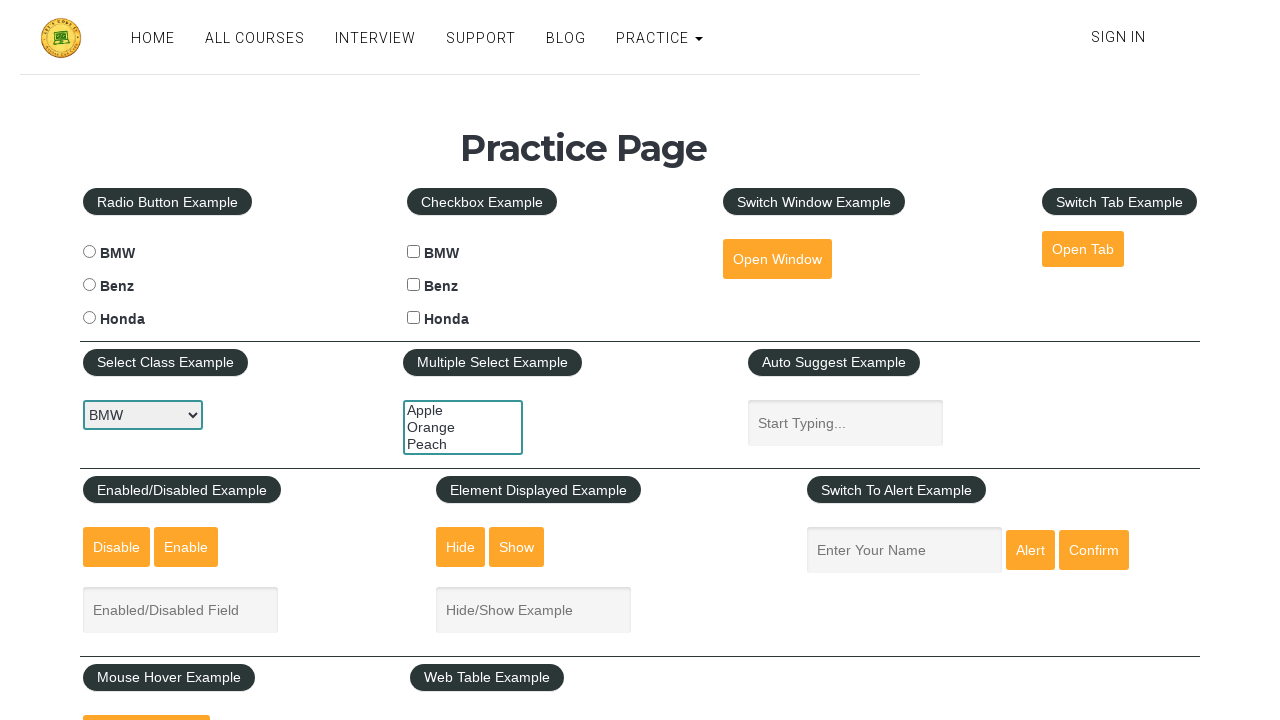

Waited for car dropdown selector to be visible
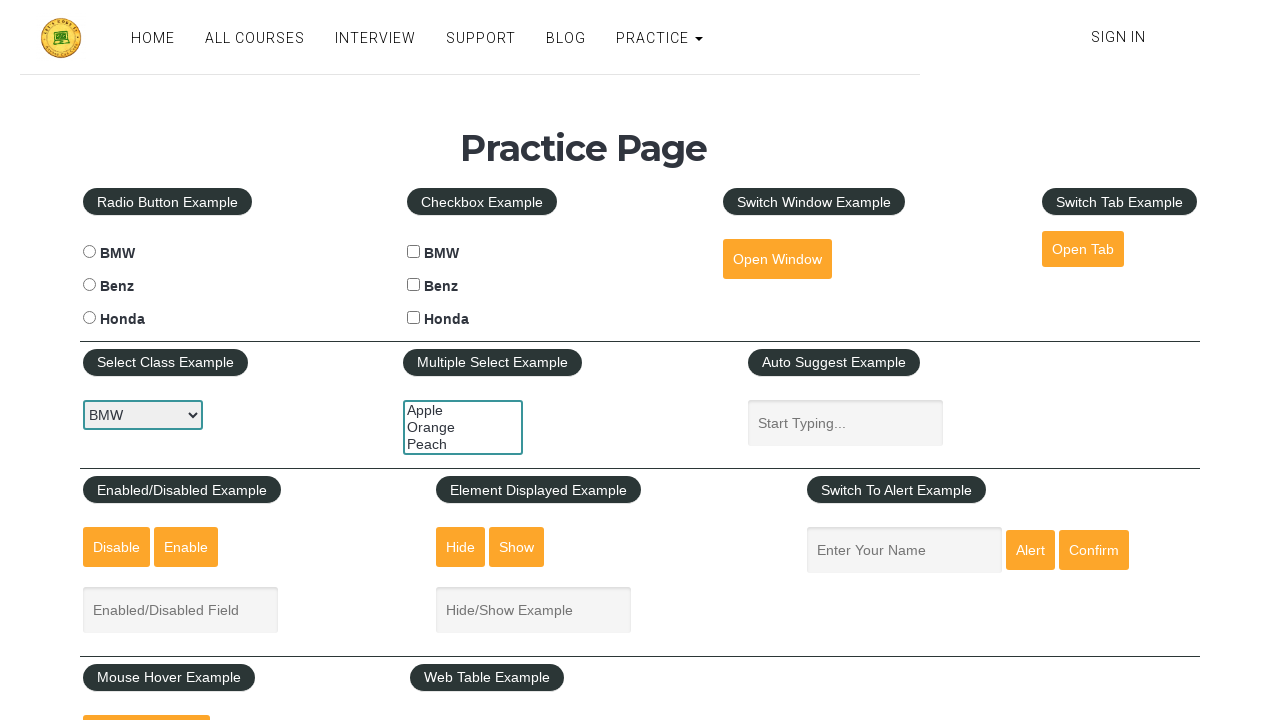

Selected third option (index 2) from dropdown by index on #carselect
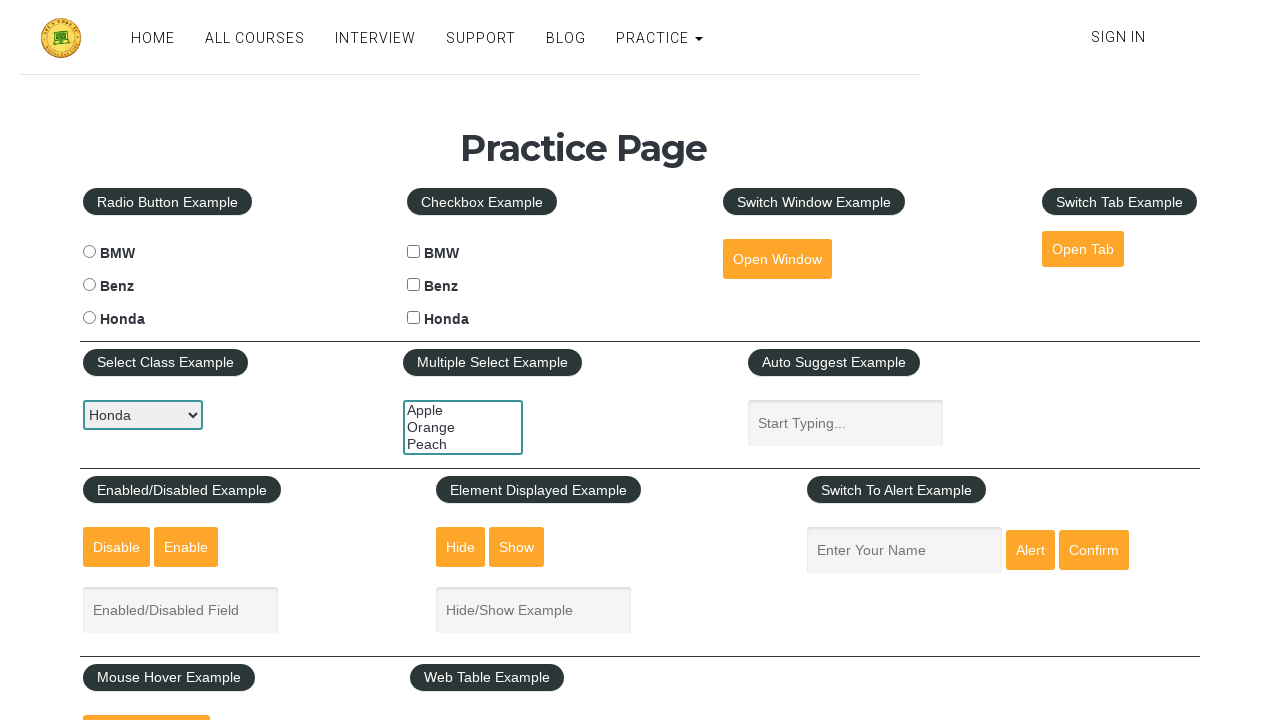

Waited 1 second to observe the first selection
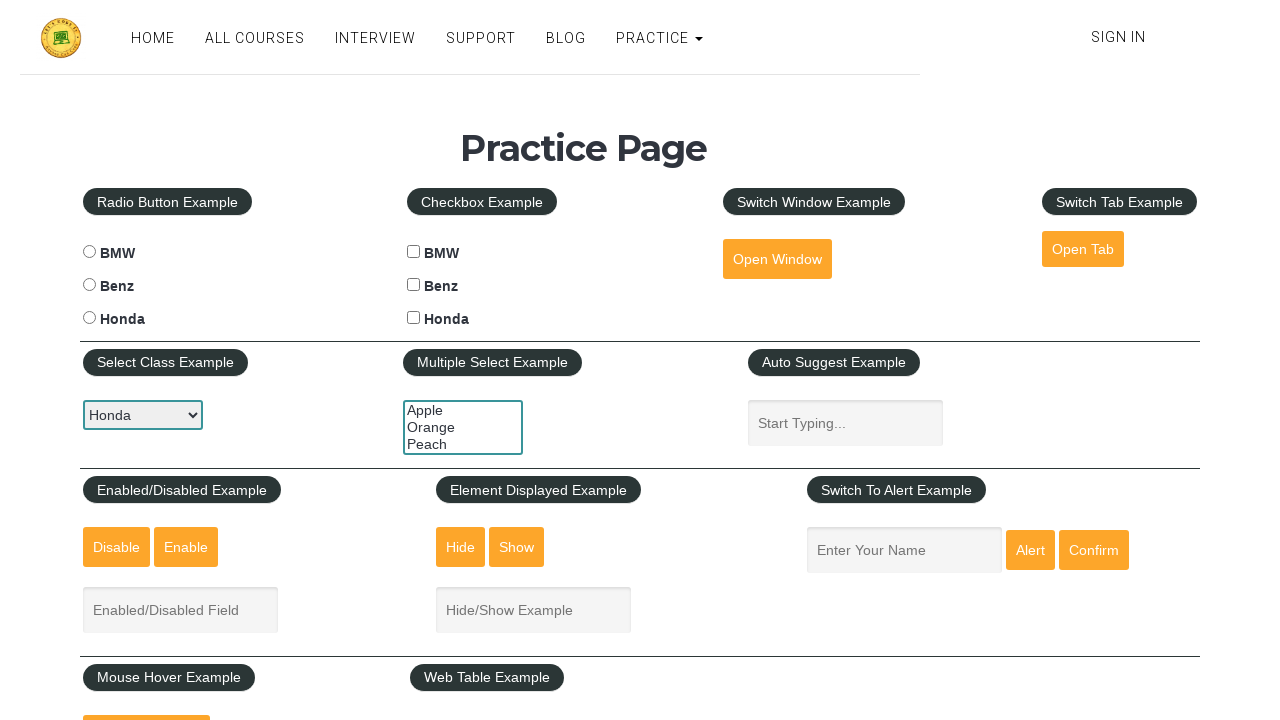

Selected 'benz' option from dropdown by value on #carselect
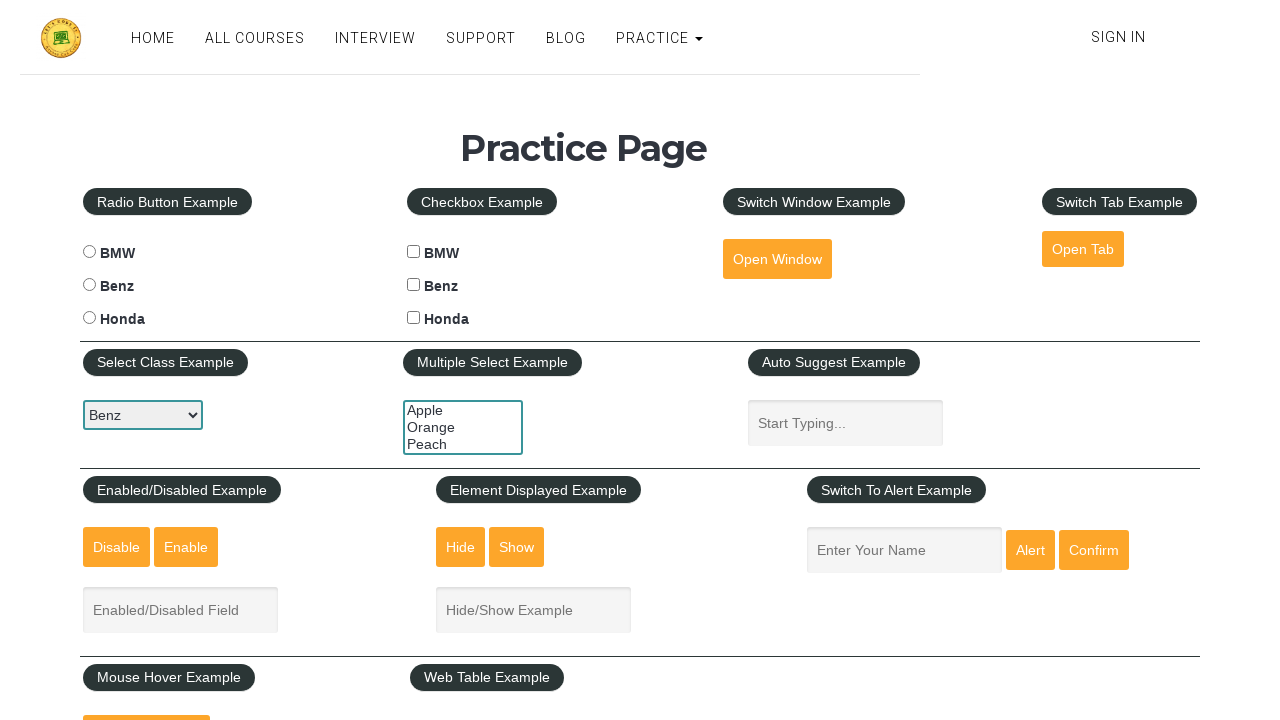

Waited 1 second to observe the second selection
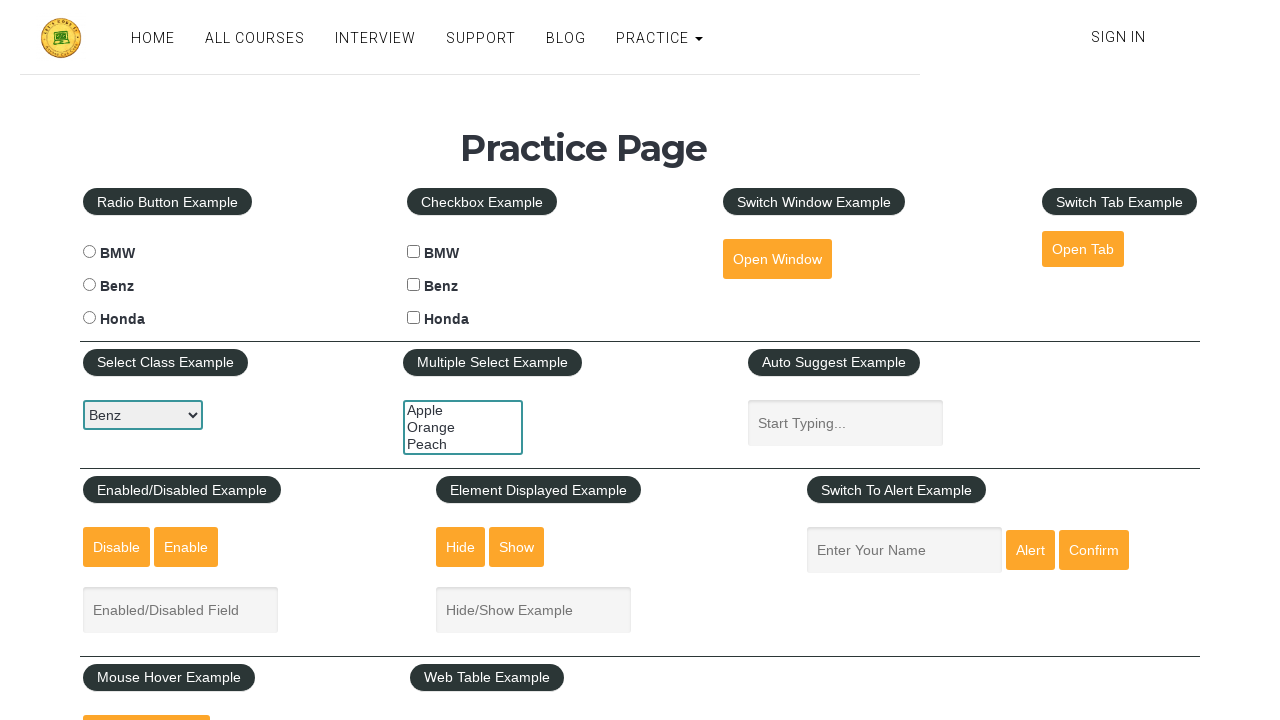

Selected 'BMW' option from dropdown by visible text on #carselect
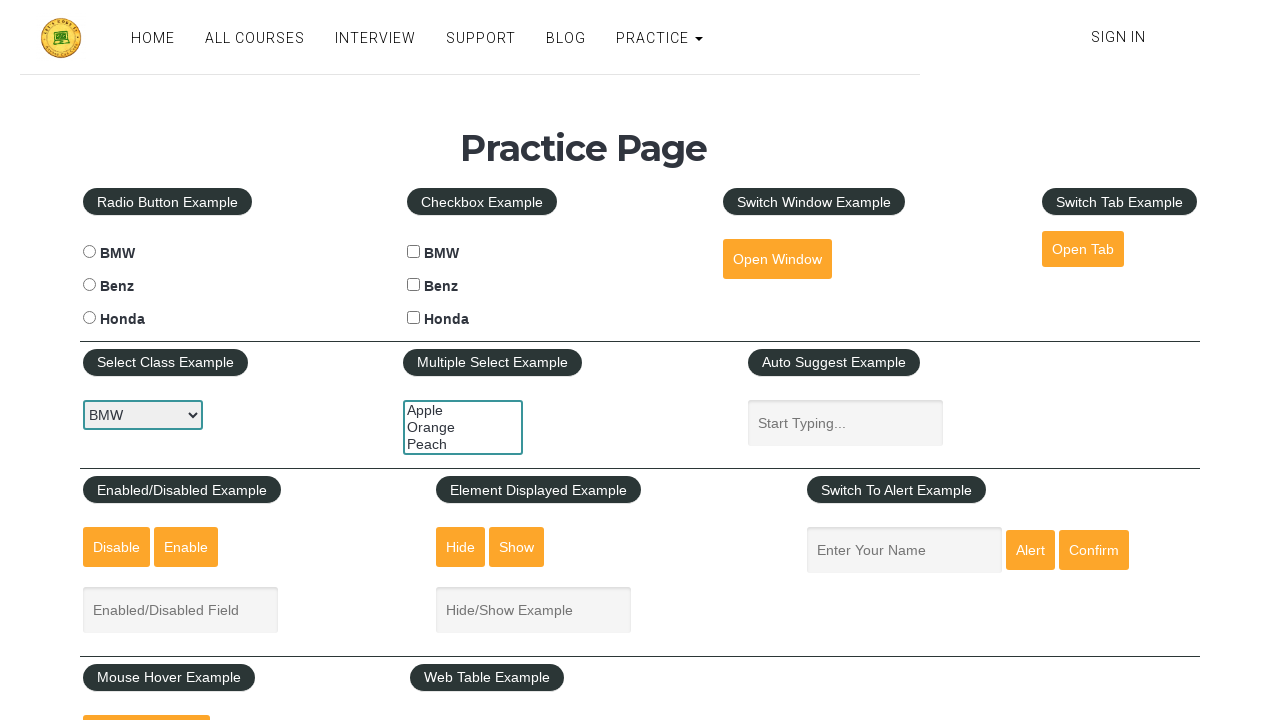

Waited 1 second to observe the third selection
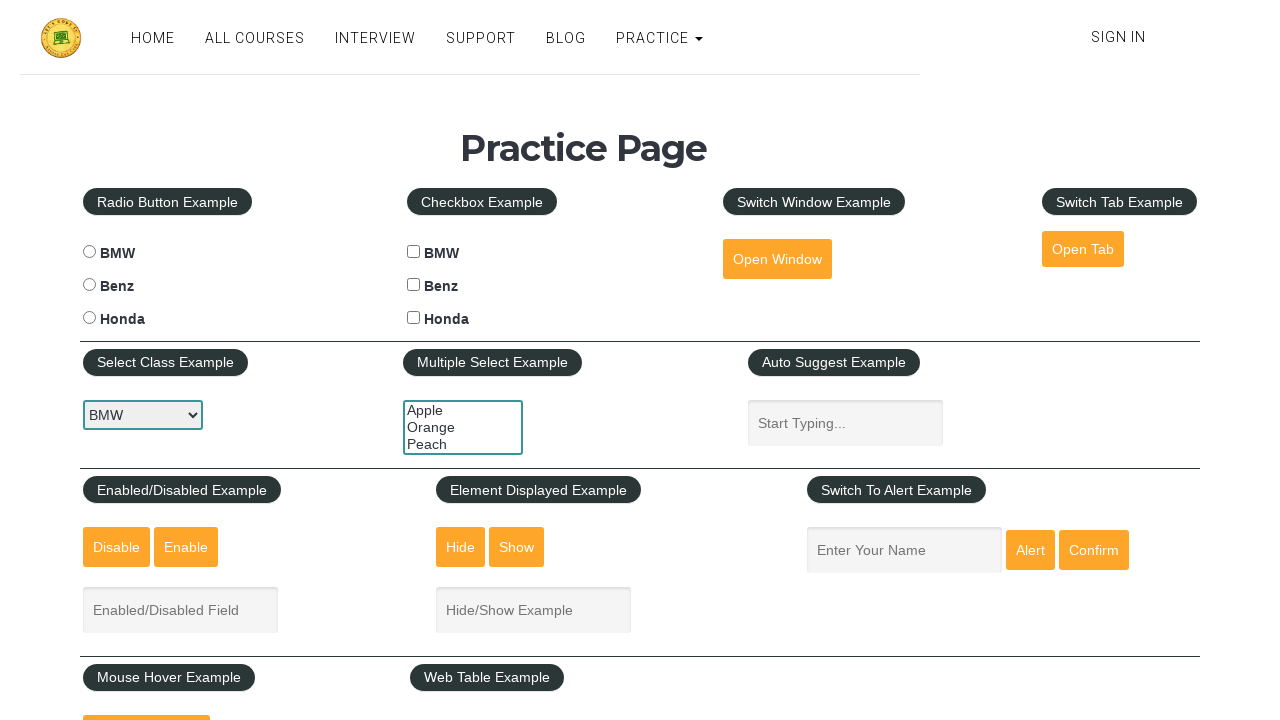

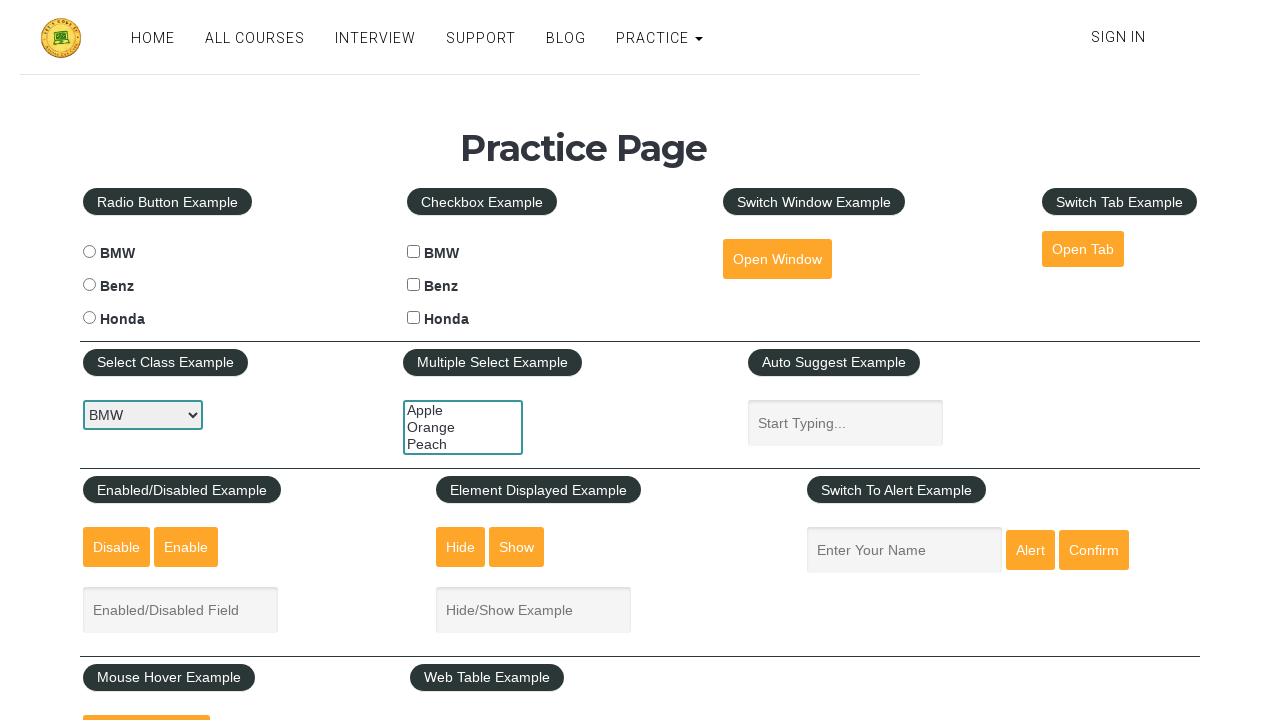